Tests radio button interaction by clicking on the 'Yes' radio button option

Starting URL: https://demoqa.com/radio-button

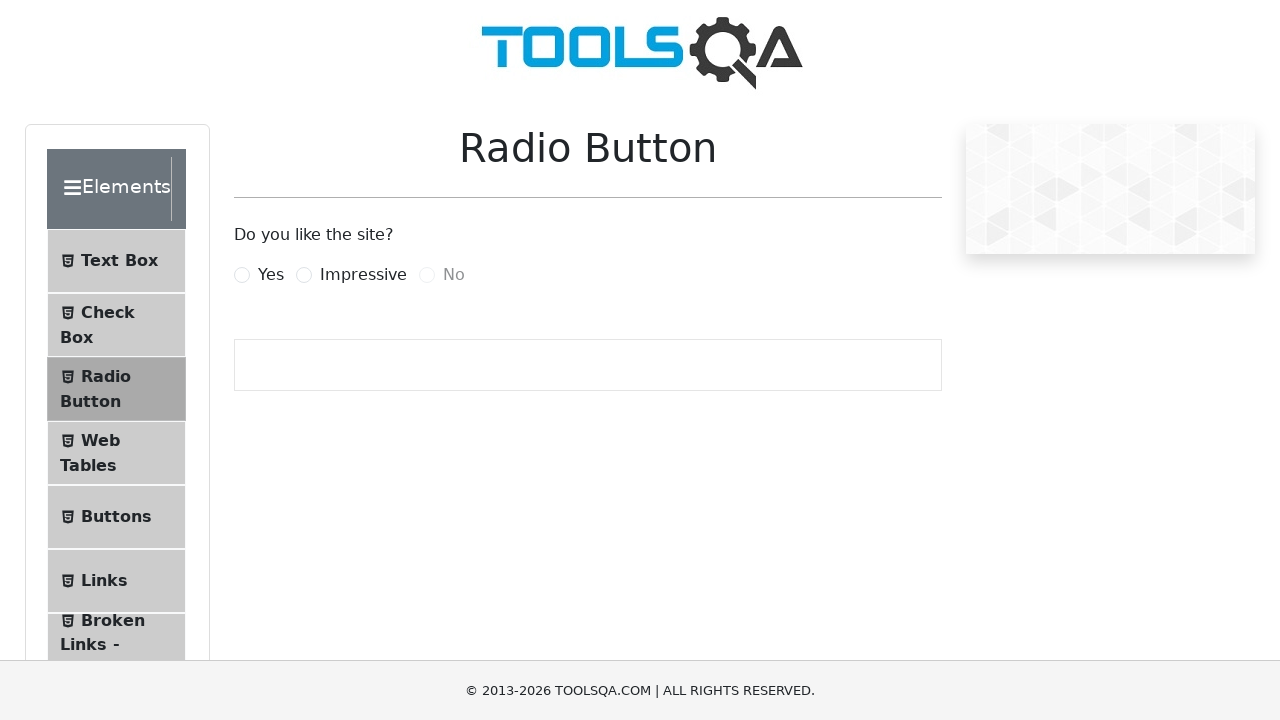

Clicked on the 'Yes' radio button label at (271, 275) on xpath=//label[.='Yes']
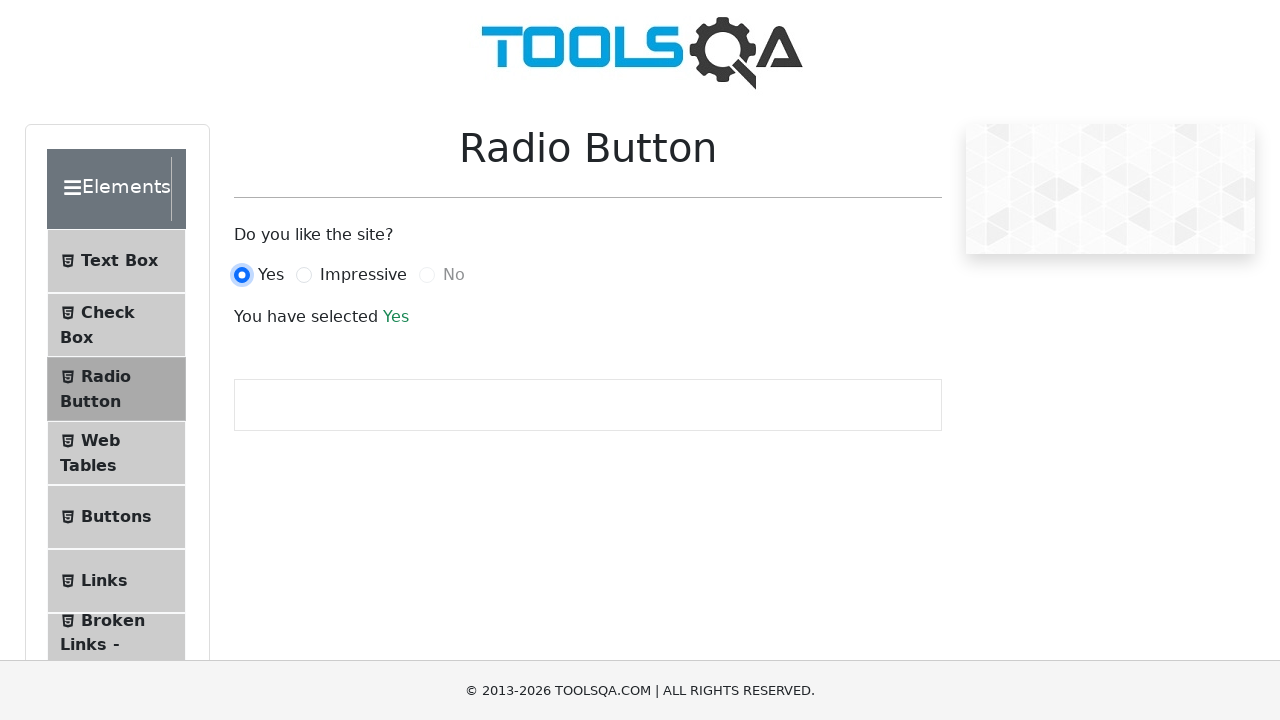

Waited 2 seconds for radio button interaction to complete
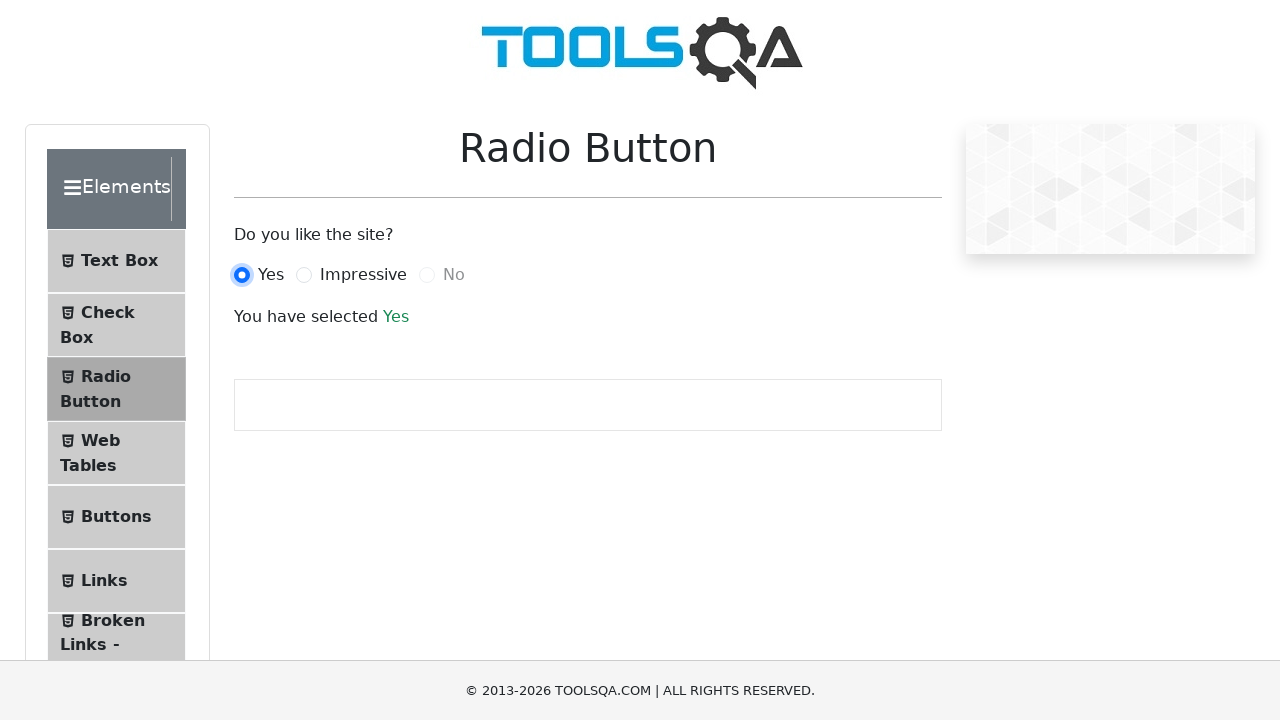

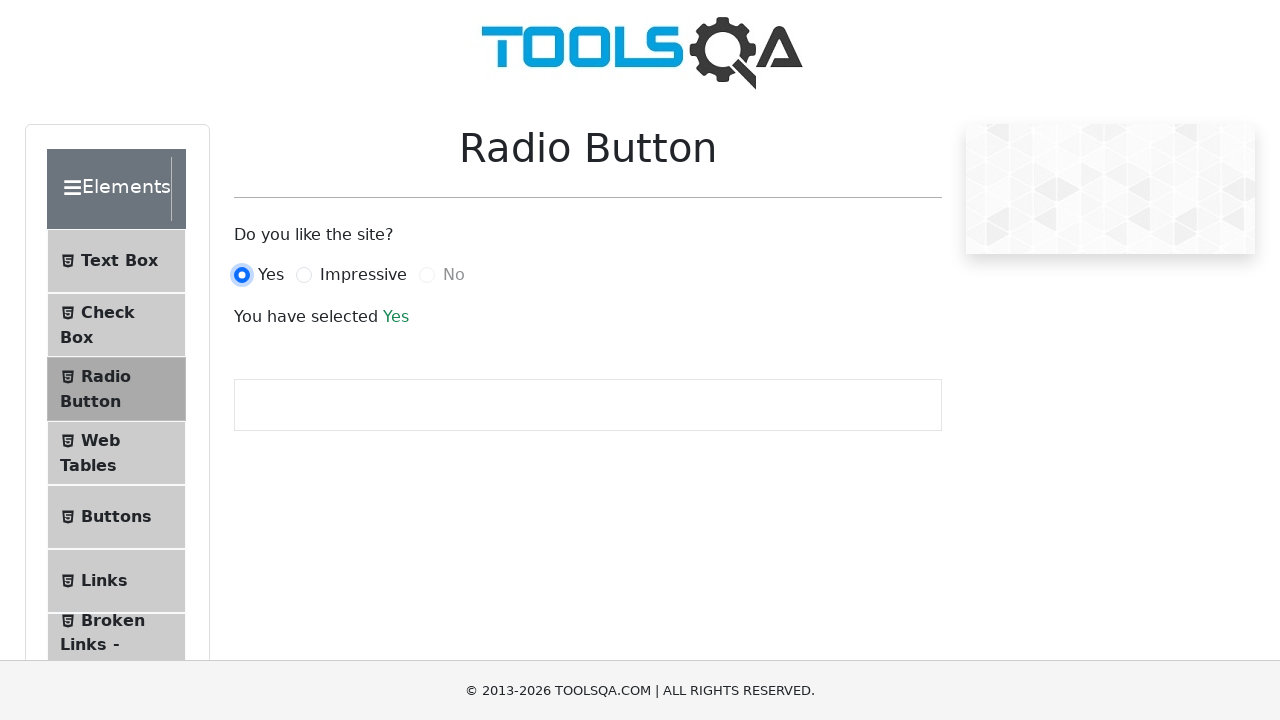